Tests JavaScript prompt alert functionality by switching to an iframe, triggering a prompt alert, entering text into it, accepting the alert, and verifying the displayed result message.

Starting URL: https://www.w3schools.com/js/tryit.asp?filename=tryjs_prompt

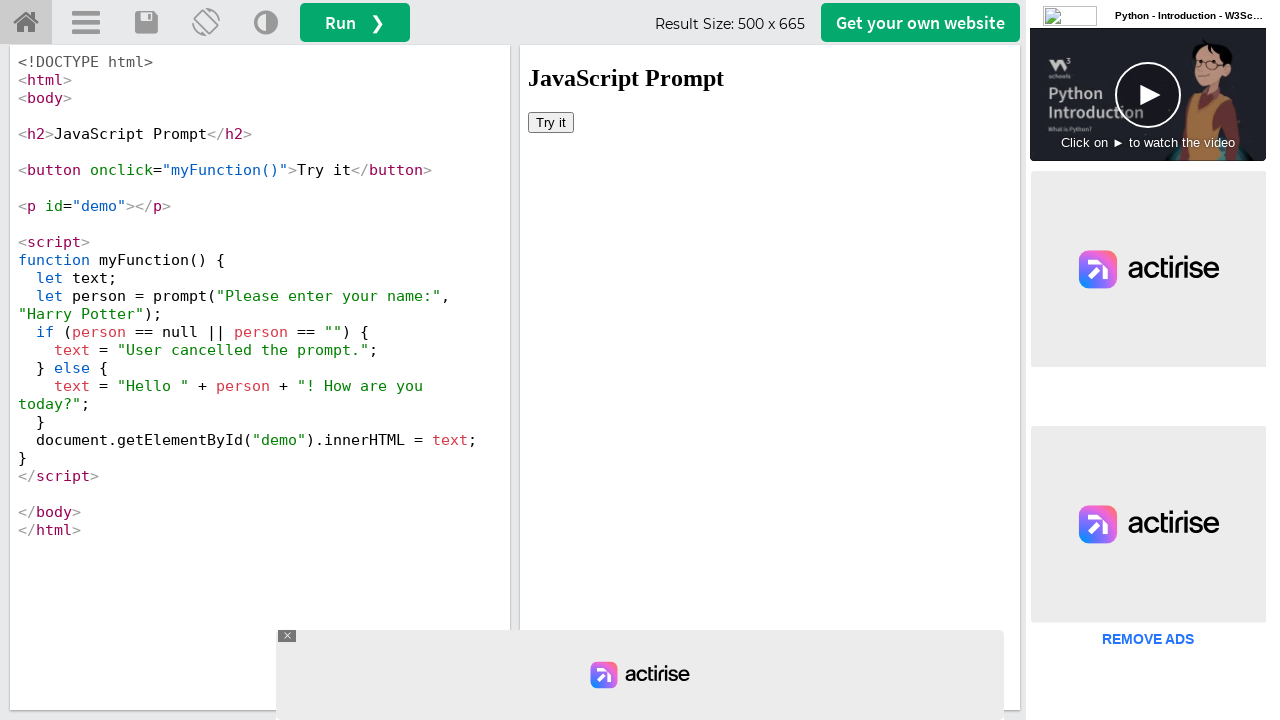

Clicked 'Try it' button in iframe to initialize at (551, 122) on #iframeResult >> internal:control=enter-frame >> xpath=//button[text()='Try it']
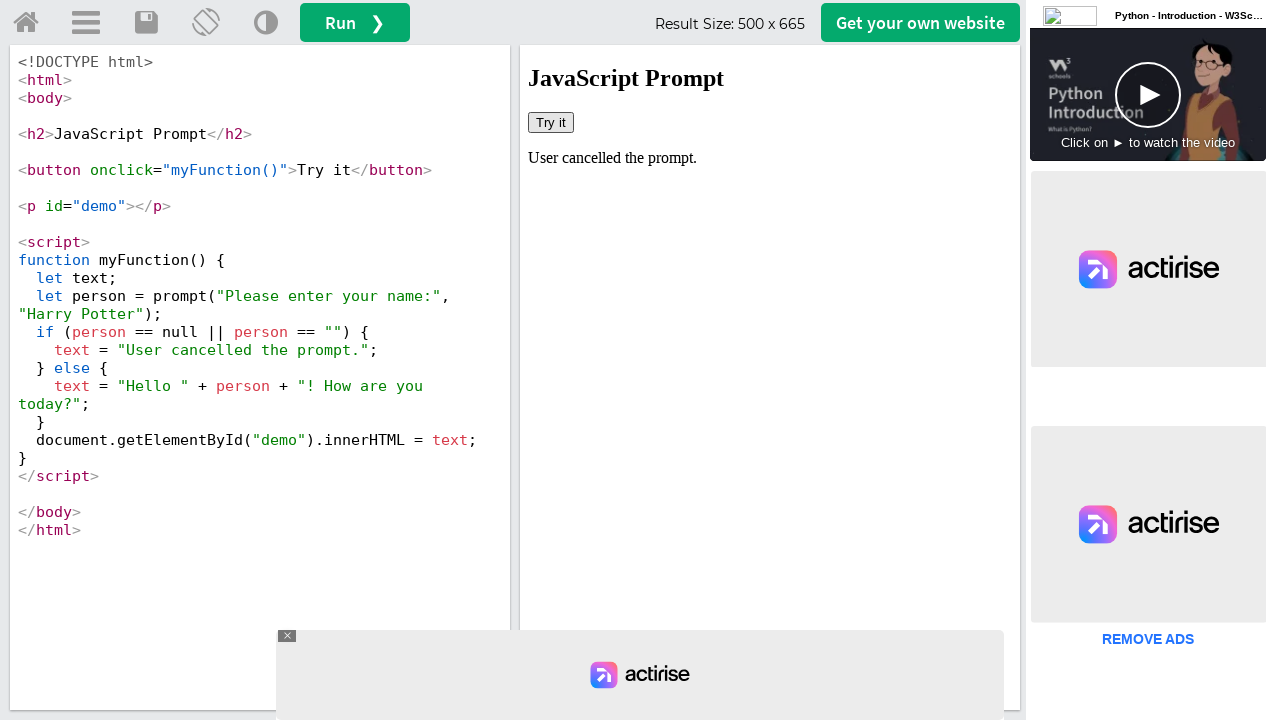

Set up dialog handler to accept prompt with 'Automation tester'
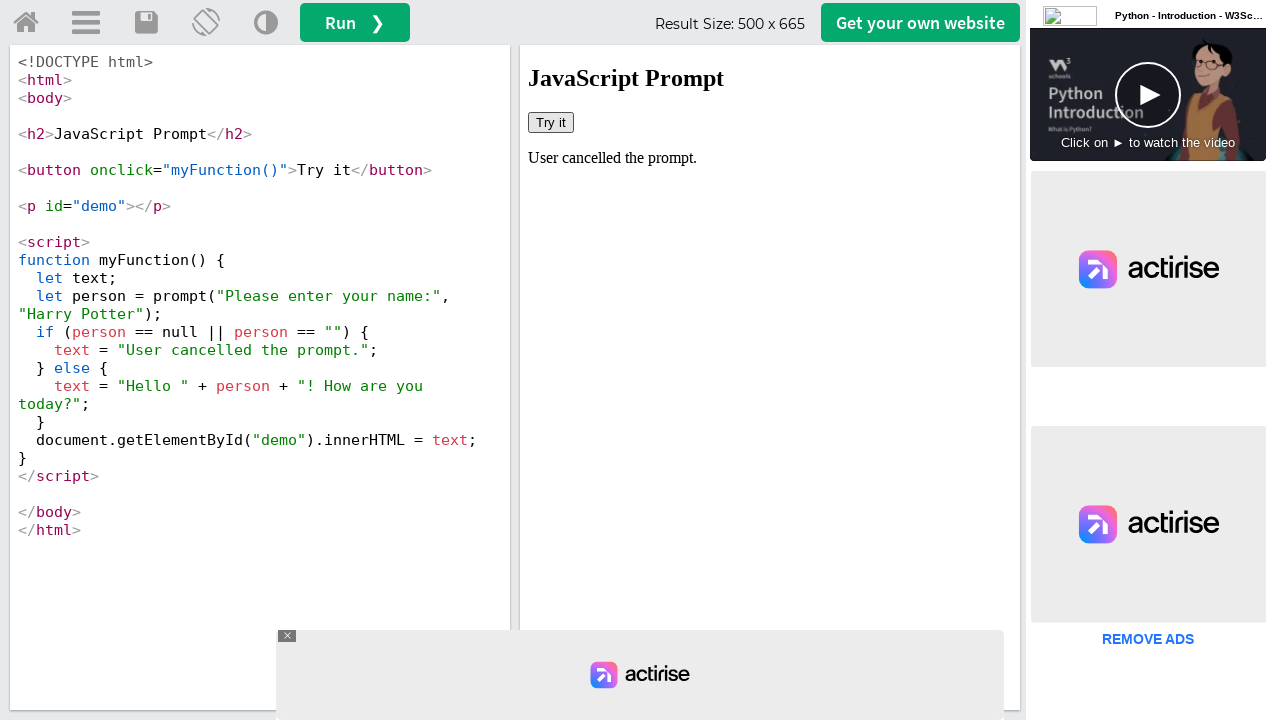

Clicked 'Try it' button to trigger prompt alert at (551, 122) on #iframeResult >> internal:control=enter-frame >> xpath=//button[text()='Try it']
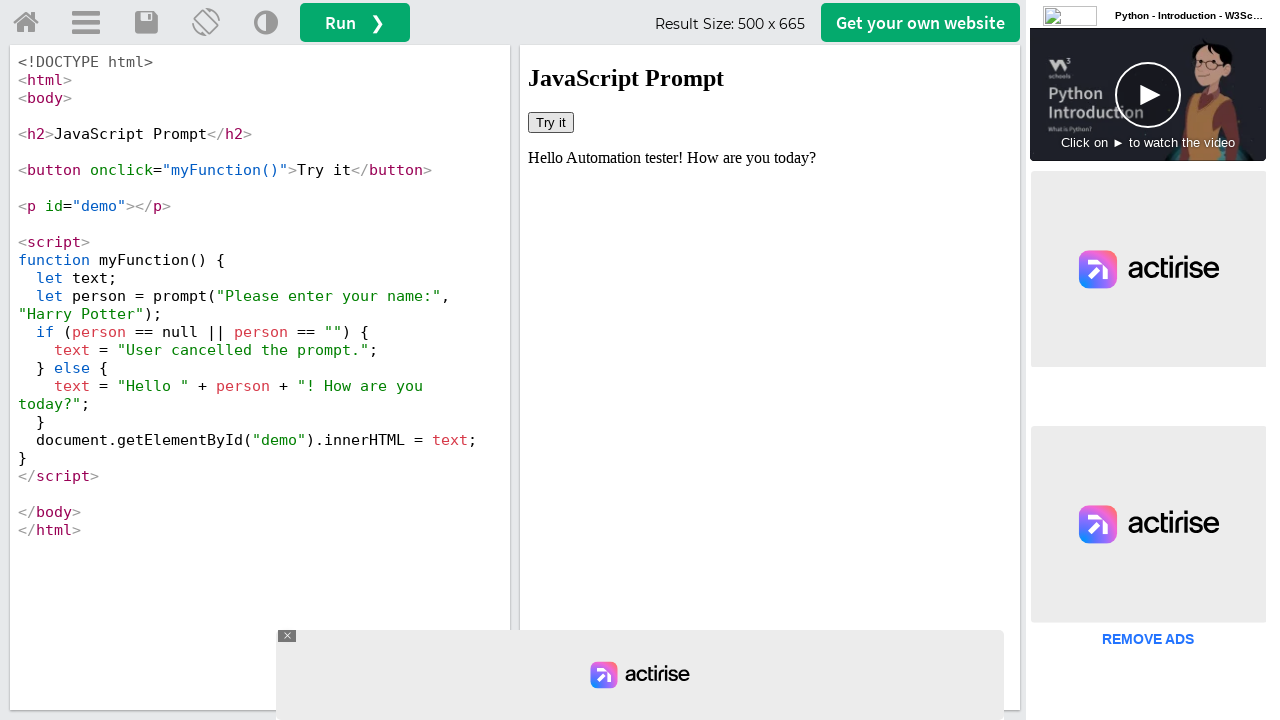

Result element loaded and ready
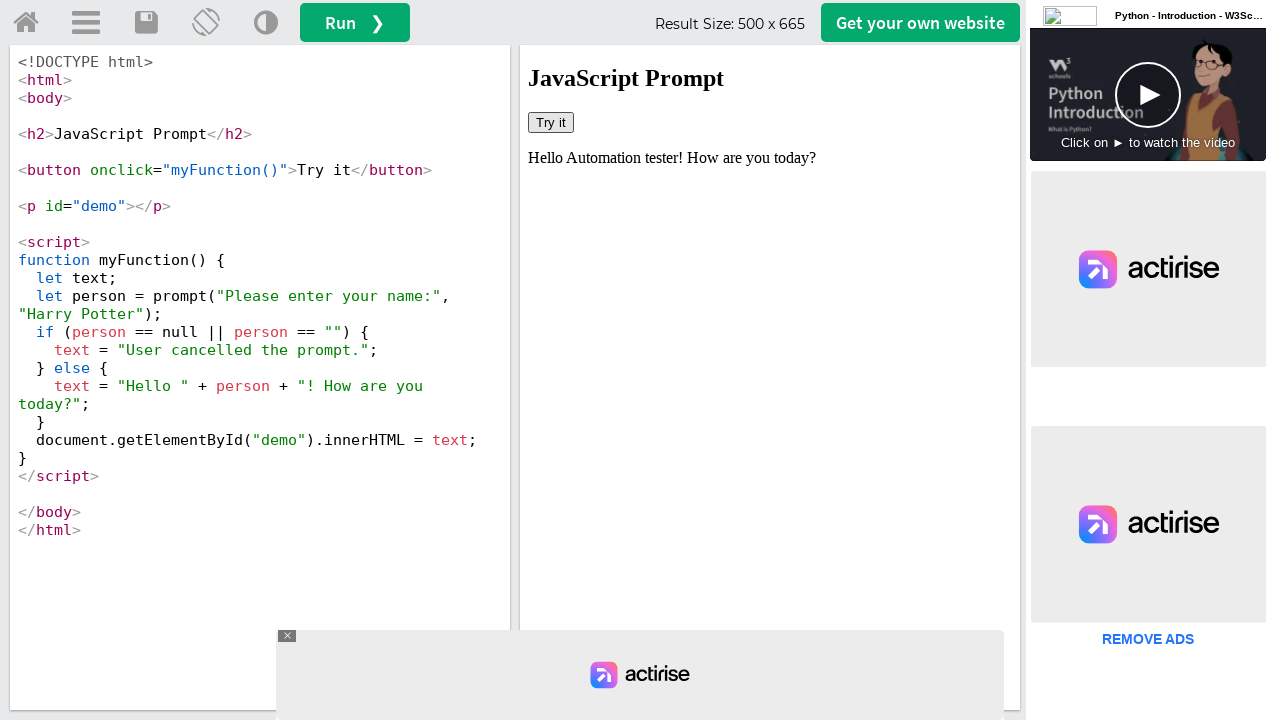

Verified result message: 'Hello Automation tester! How are you today?'
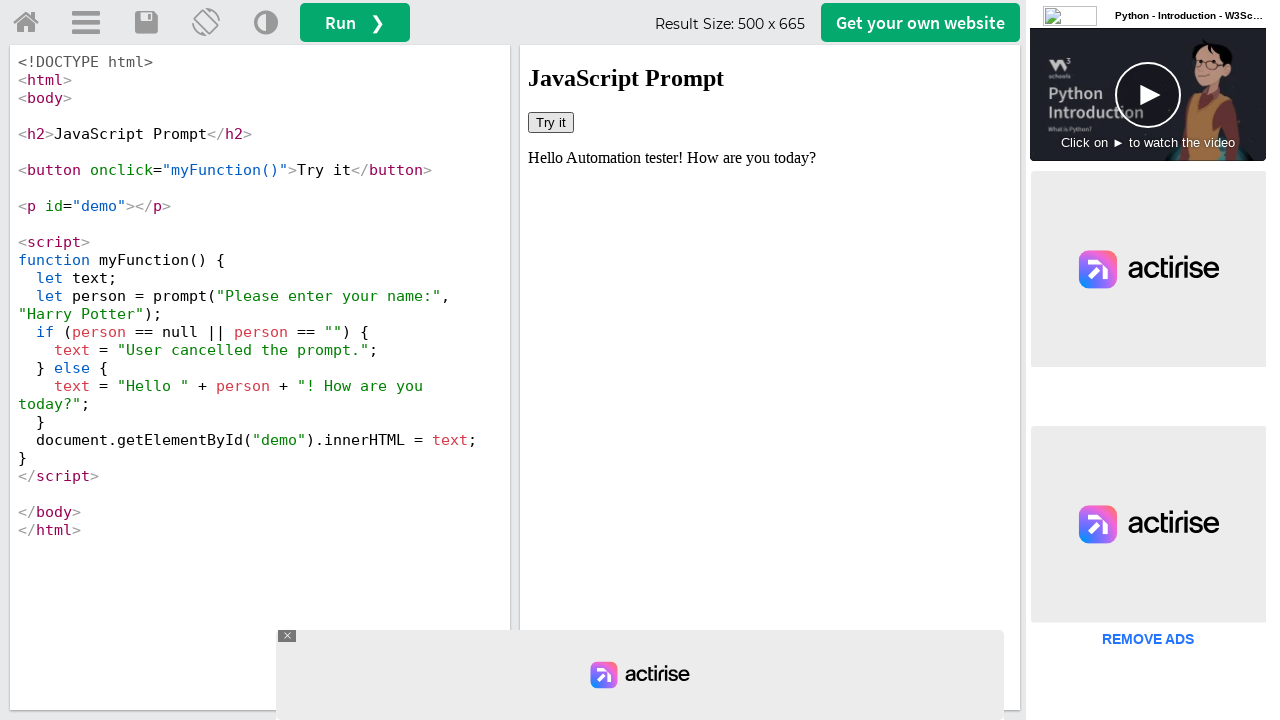

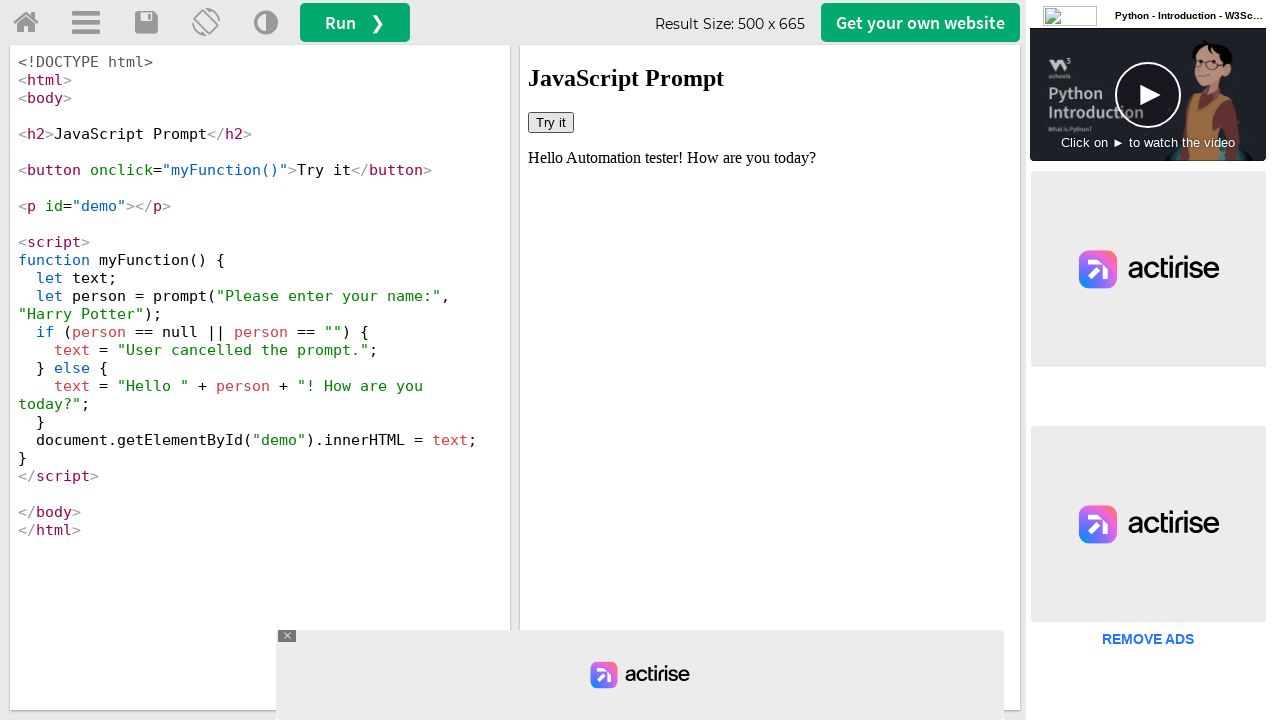